Verifies that the login page footer contains 4 social media icon links (Facebook, Twitter, YouTube, LinkedIn)

Starting URL: https://opensource-demo.orangehrmlive.com/web/index.php/auth/login

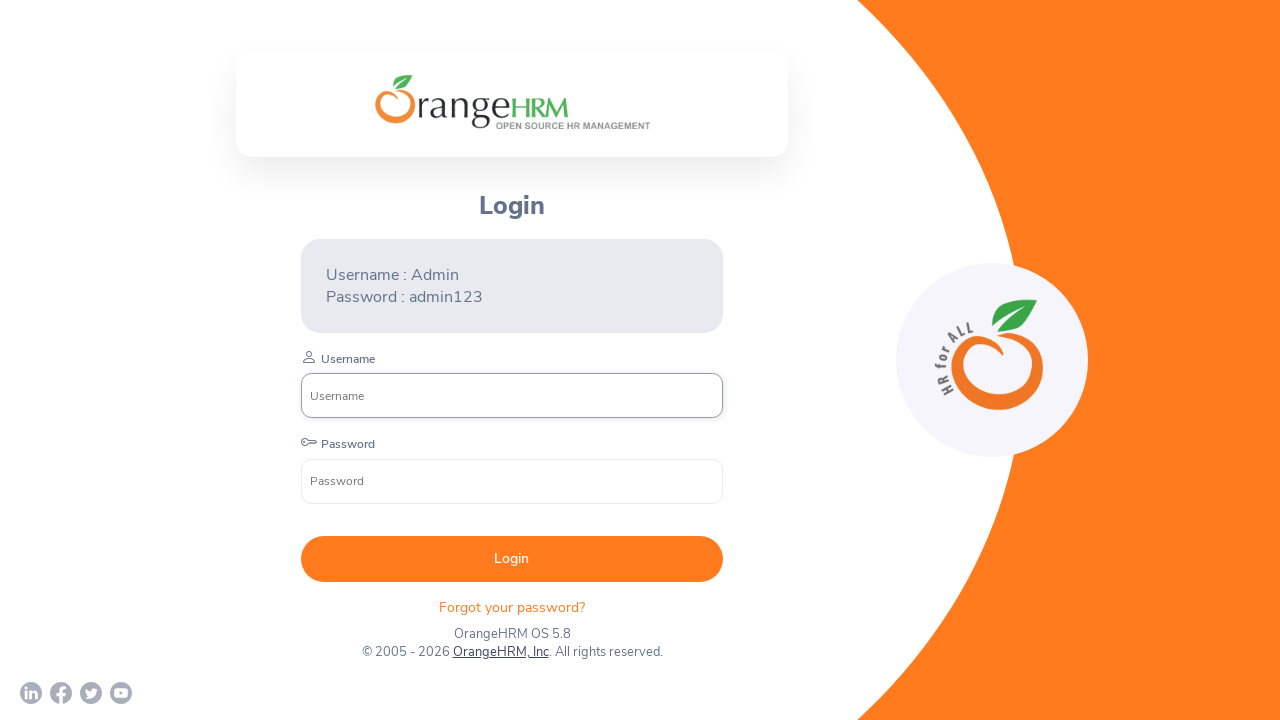

Waited for login footer social media icons container to load
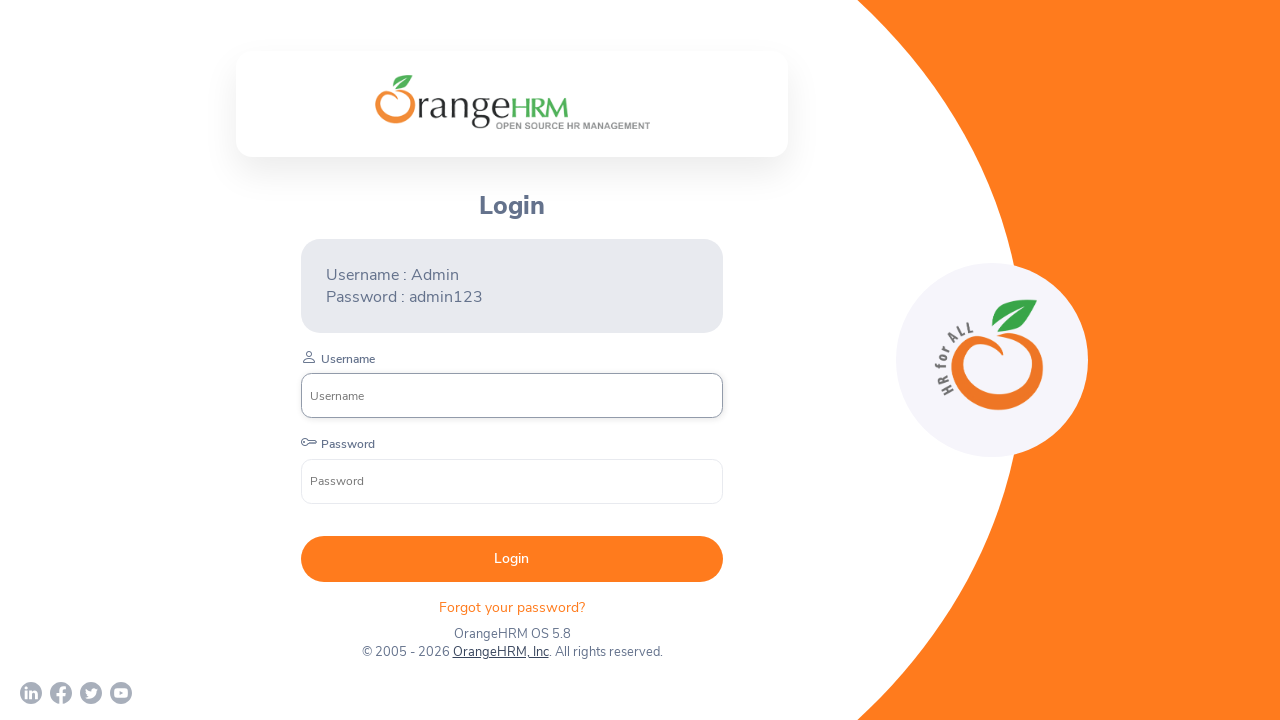

Retrieved all social media icon links from footer
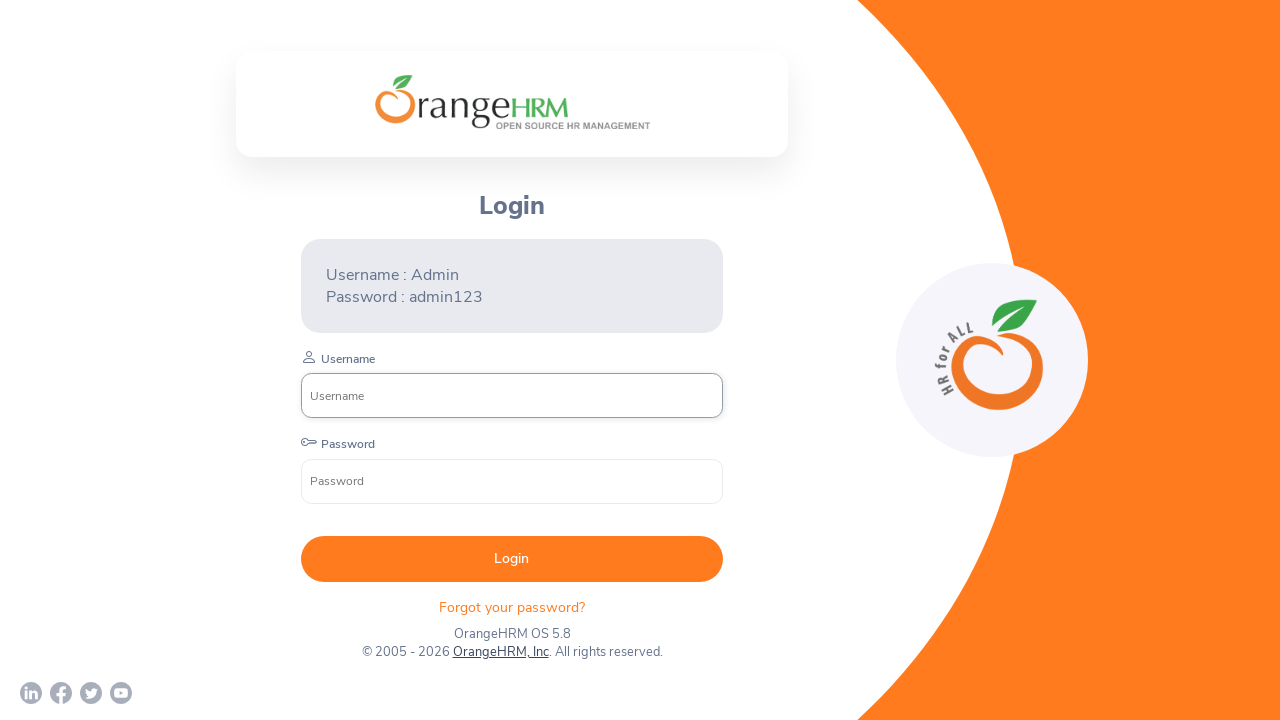

Verified footer contains exactly 4 social media icons
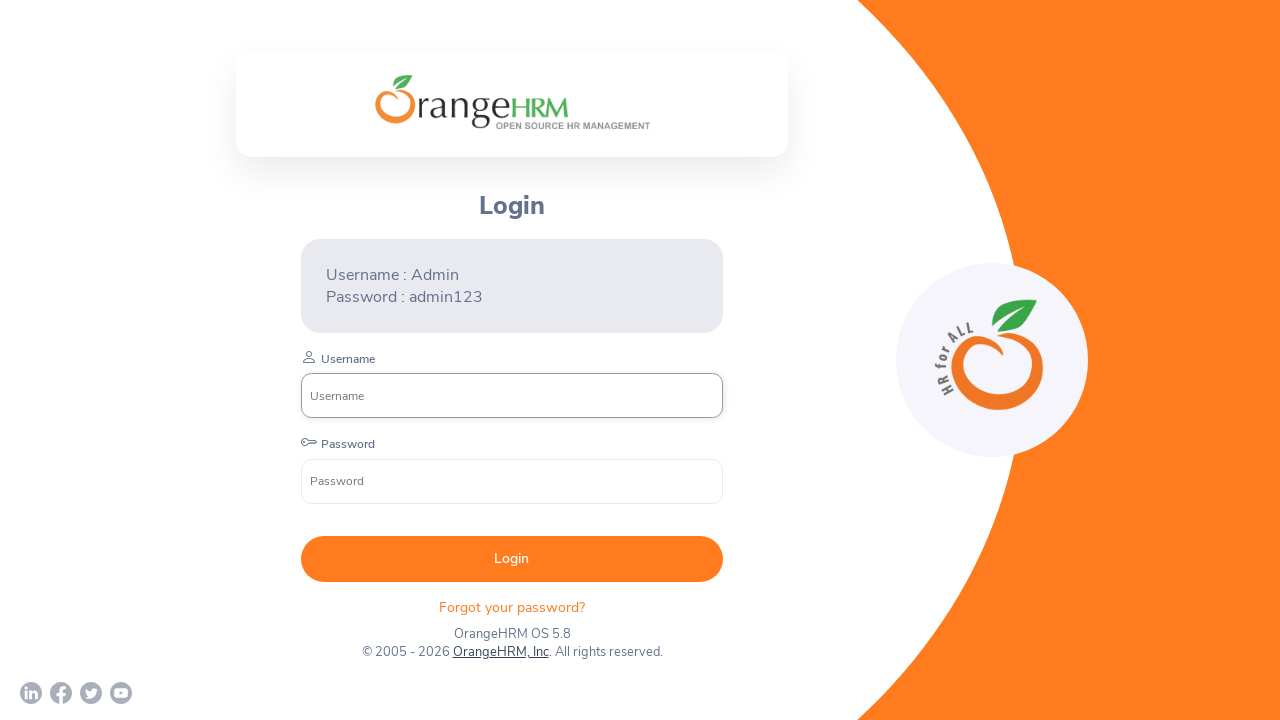

Defined expected social media platforms list
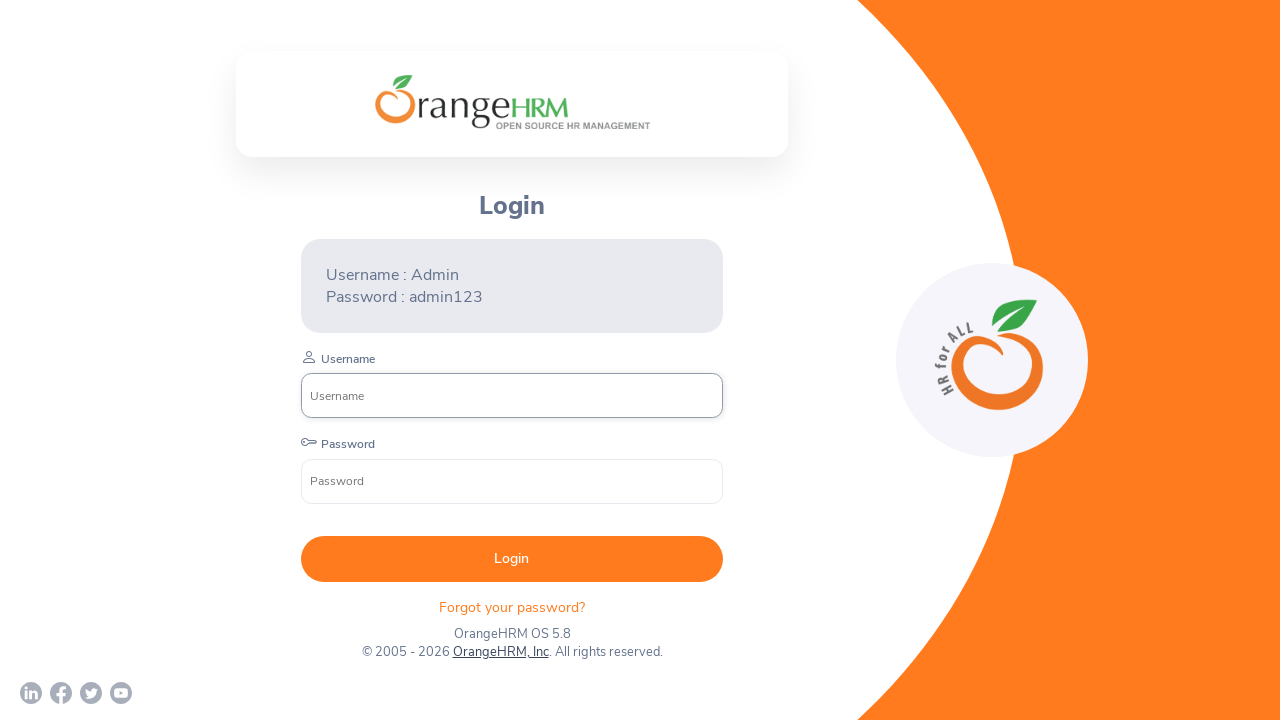

Collected URLs from all social media icons: ['https://www.linkedin.com/company/orangehrm/mycompany/', 'https://www.facebook.com/OrangeHRM/', 'https://twitter.com/orangehrm?lang=en', 'https://www.youtube.com/c/OrangeHRMInc']
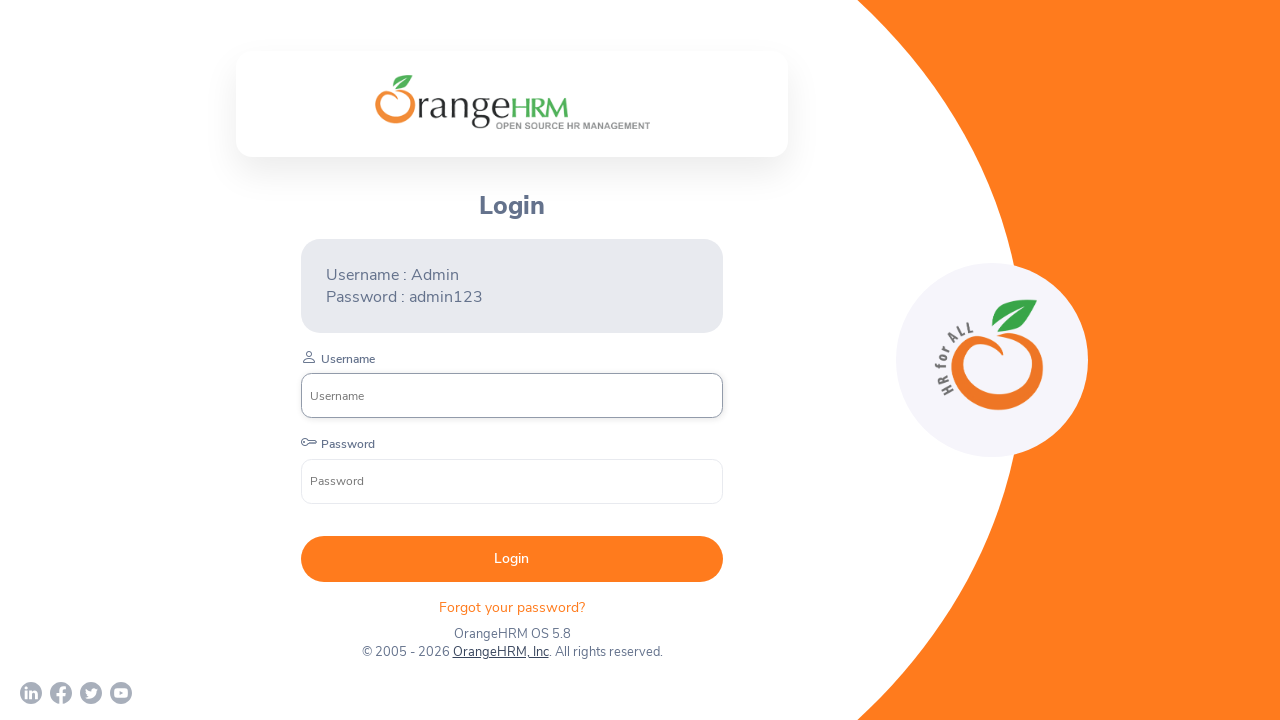

Verified all expected social media platforms (Facebook, Twitter, YouTube, LinkedIn) are present in footer URLs
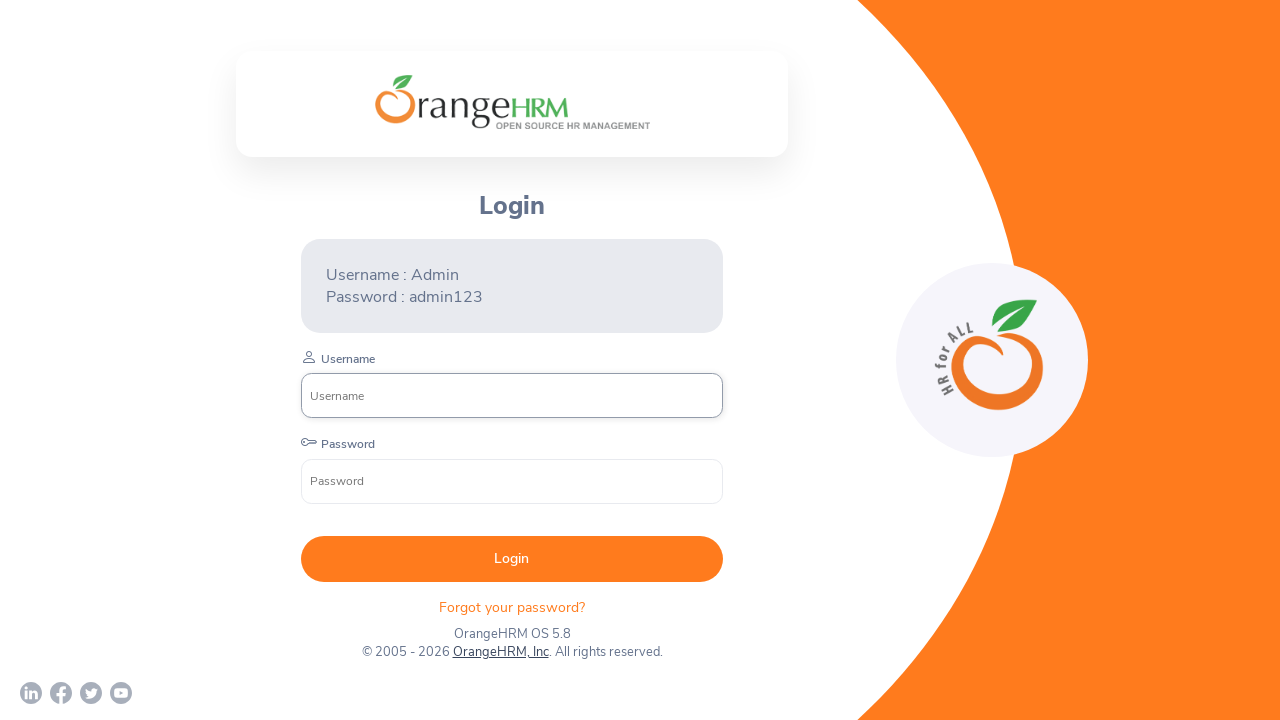

Test passed: All 4 social media icons verified successfully
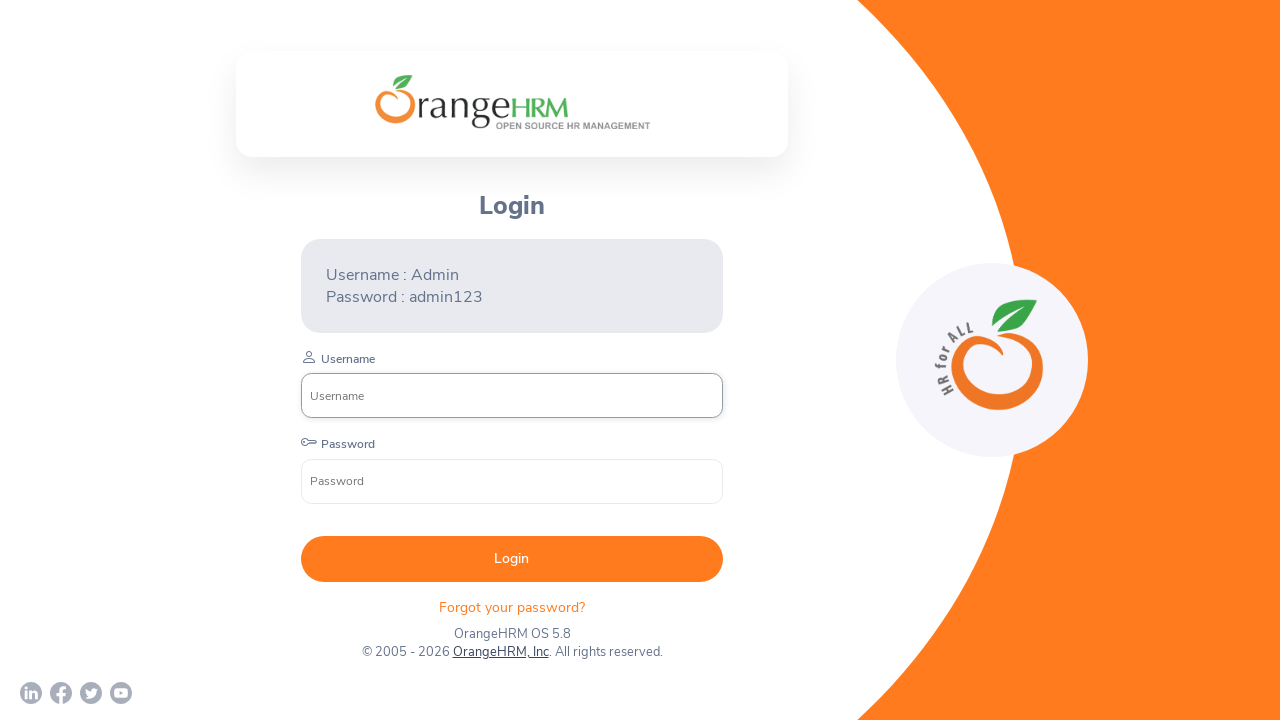

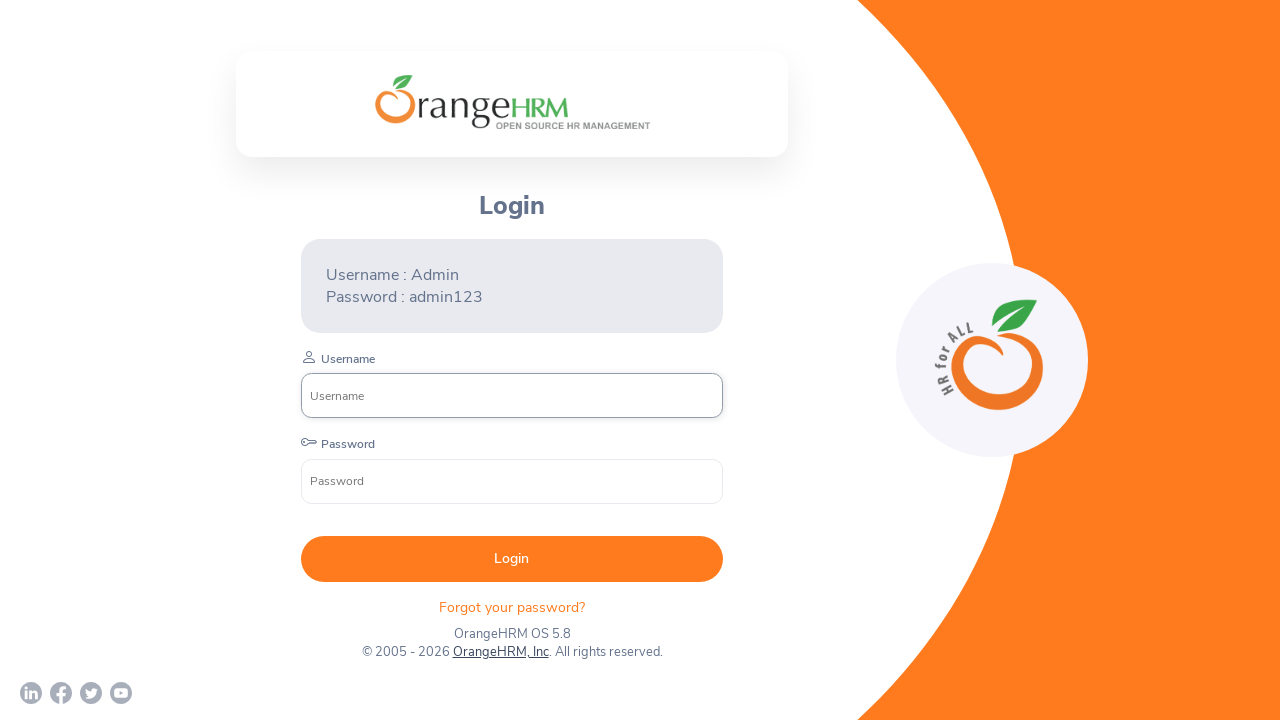